Tests multi-select dropdown functionality by clicking on the dropdown and selecting multiple choices from the combo tree

Starting URL: https://jqueryscript.net/demo/Drop-Down-Combo-Tree/

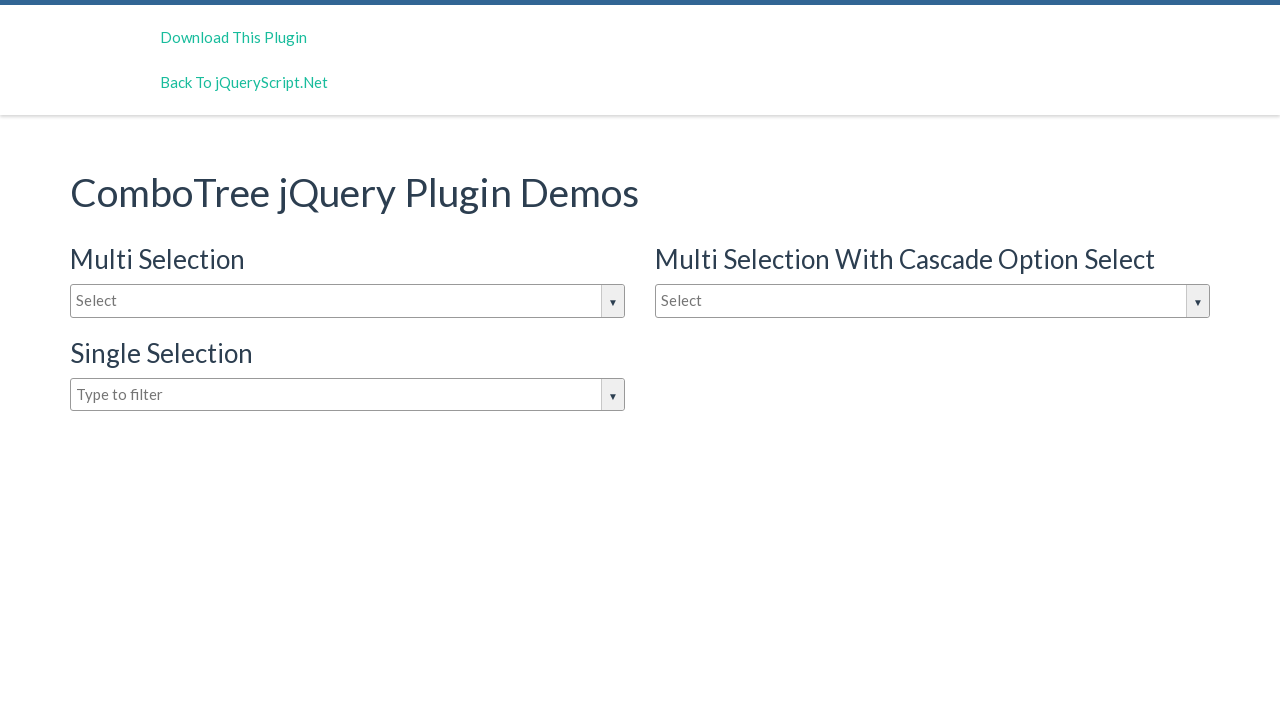

Clicked on the dropdown to open it at (348, 301) on #justAnInputBox
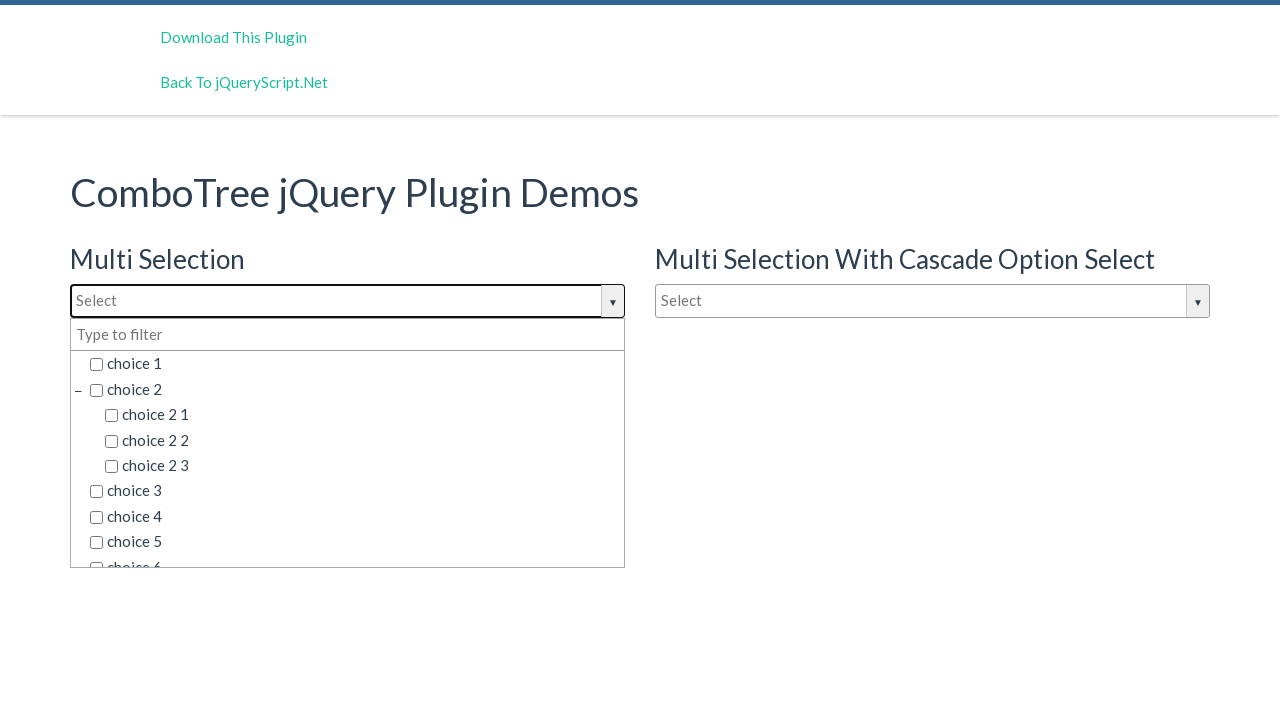

Dropdown options loaded and became visible
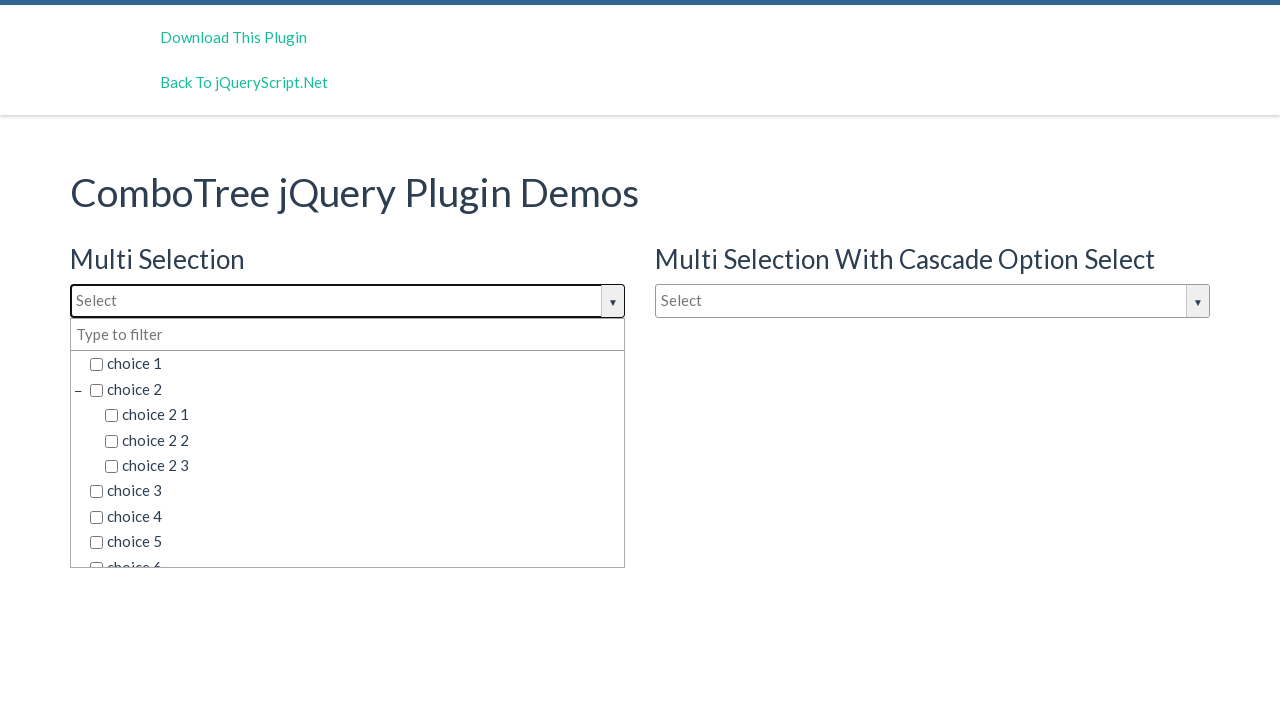

Retrieved all dropdown items from the combo tree
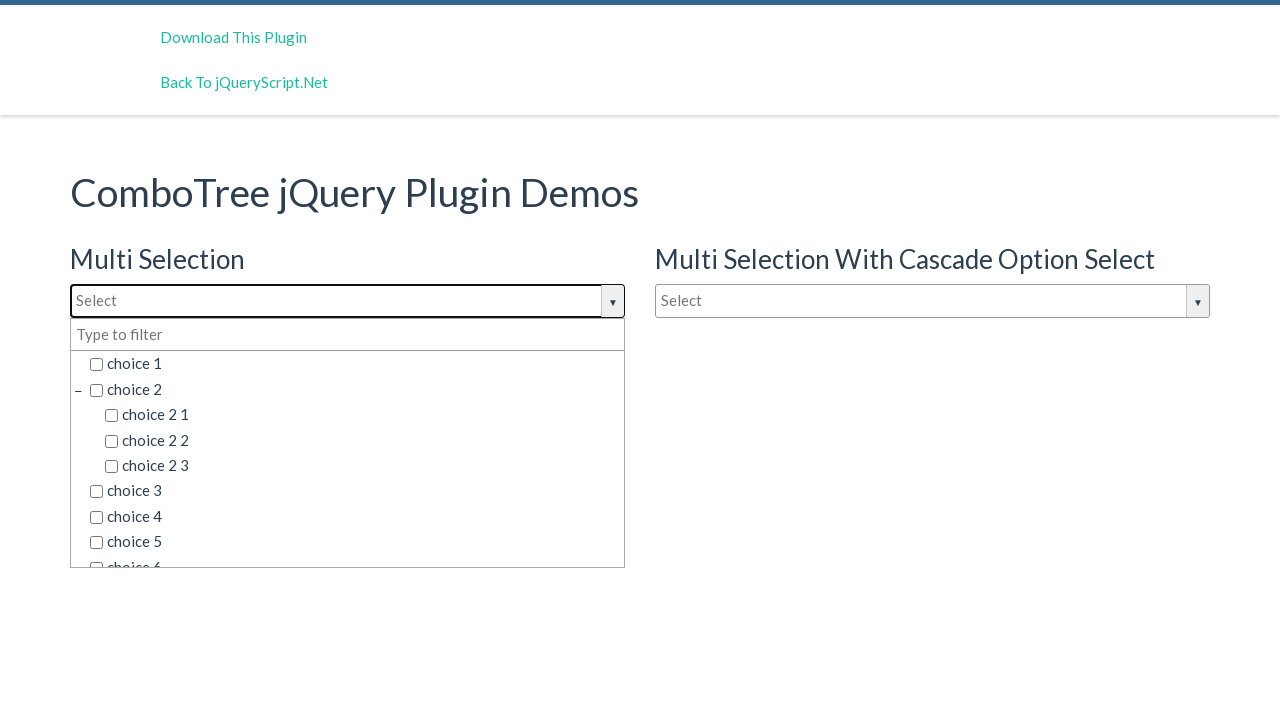

Selected 'choice 2' from the dropdown at (355, 389) on span.comboTreeItemTitle >> nth=1
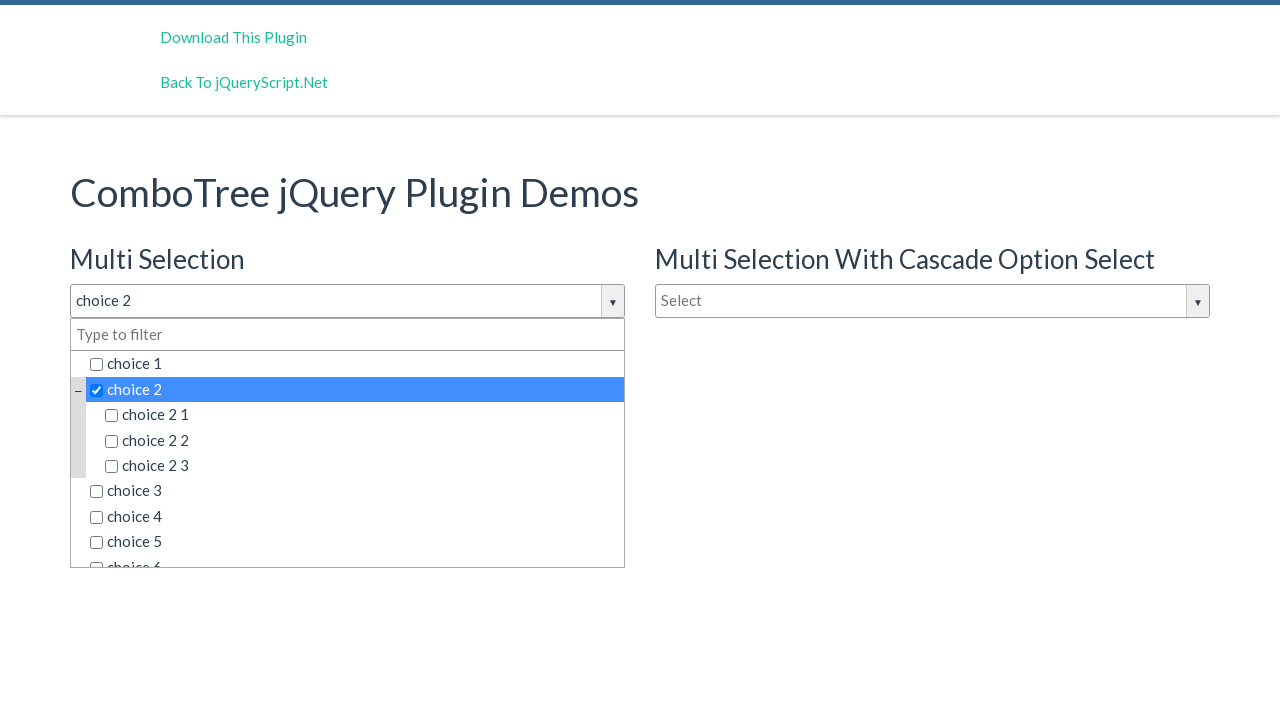

Selected 'choice 3' from the dropdown at (355, 491) on span.comboTreeItemTitle >> nth=5
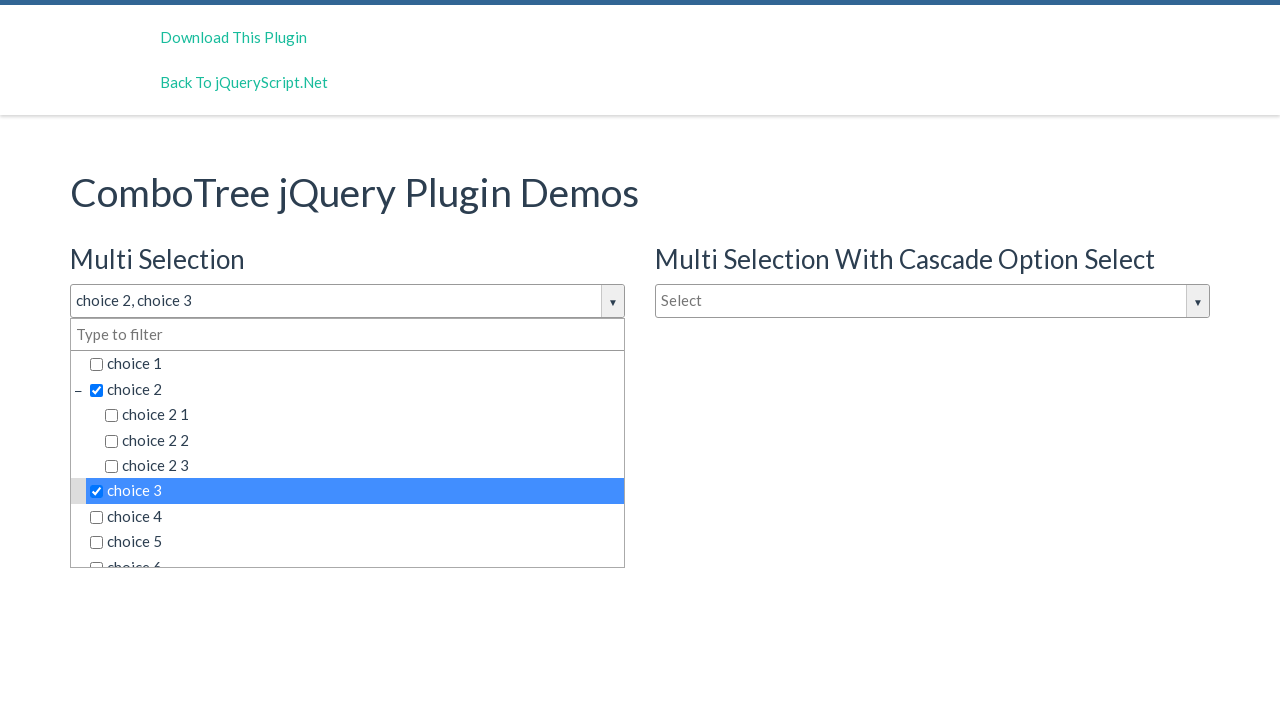

Selected 'choice 4' from the dropdown at (355, 517) on span.comboTreeItemTitle >> nth=6
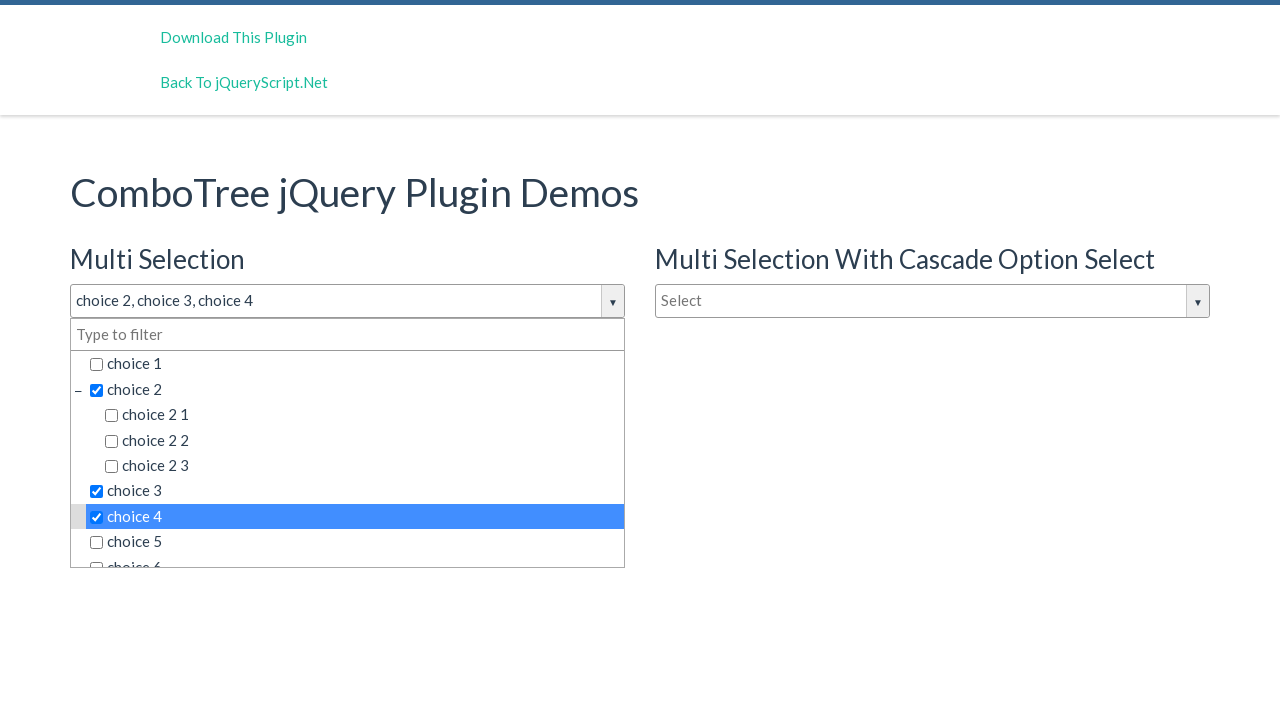

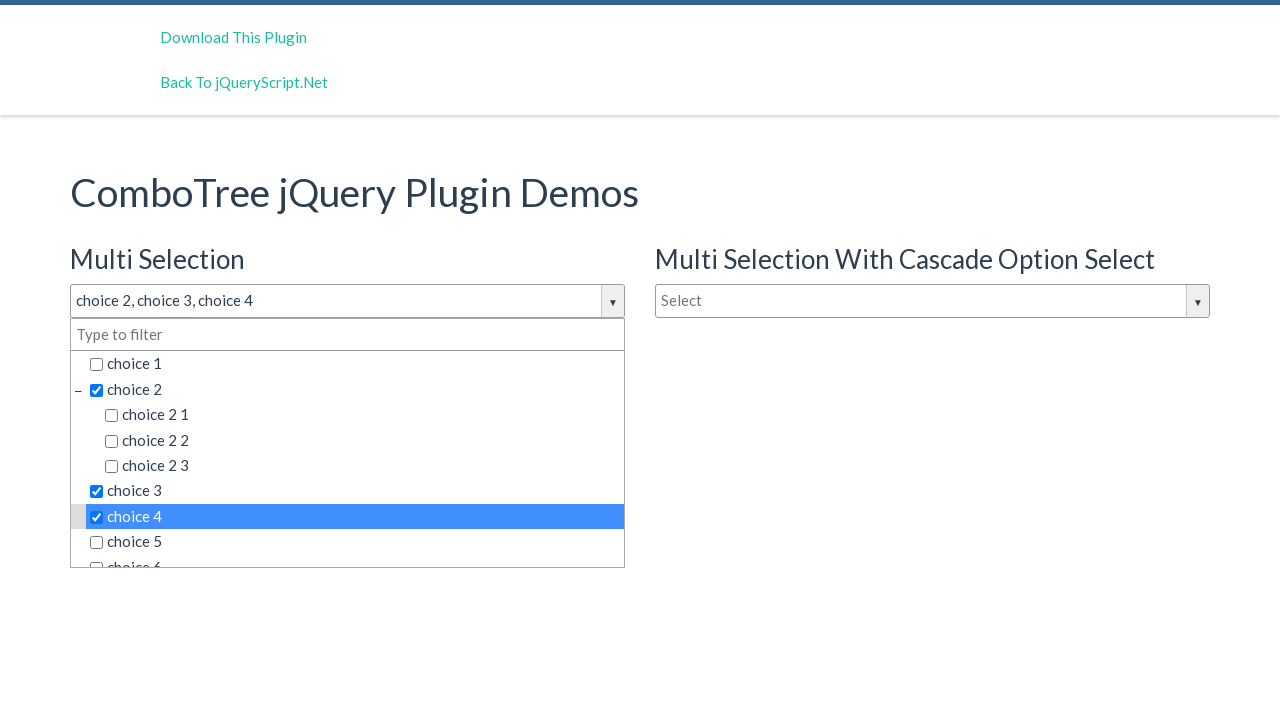